Tests the old style select menu by selecting a color option from the dropdown

Starting URL: https://demoqa.com/select-menu

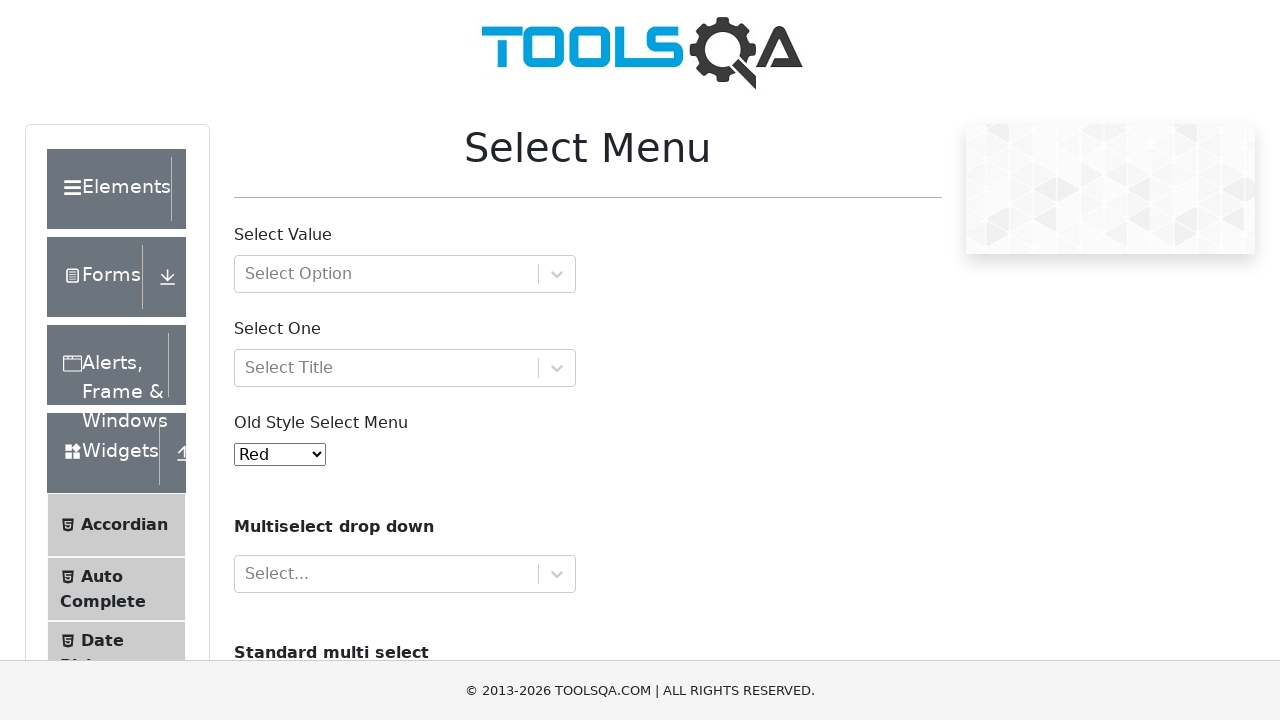

Navigated to Select Menu page
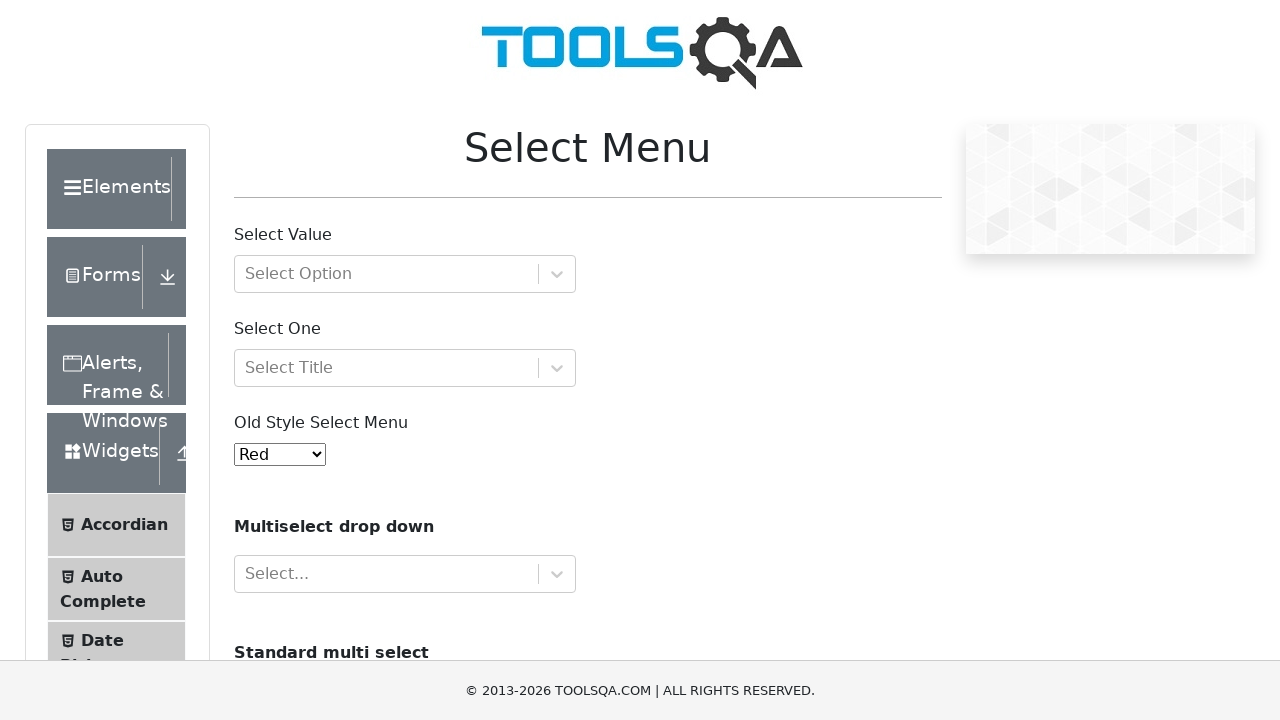

Selected 'Blue' from the old style select dropdown on #oldSelectMenu
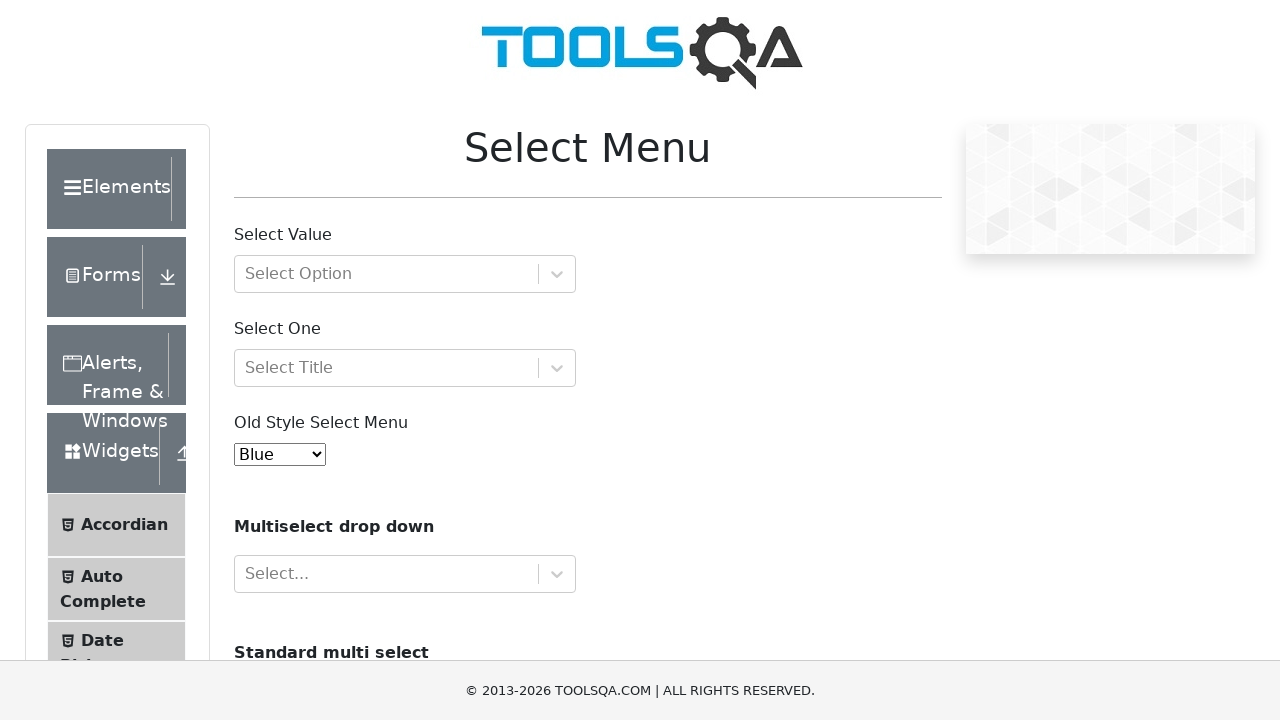

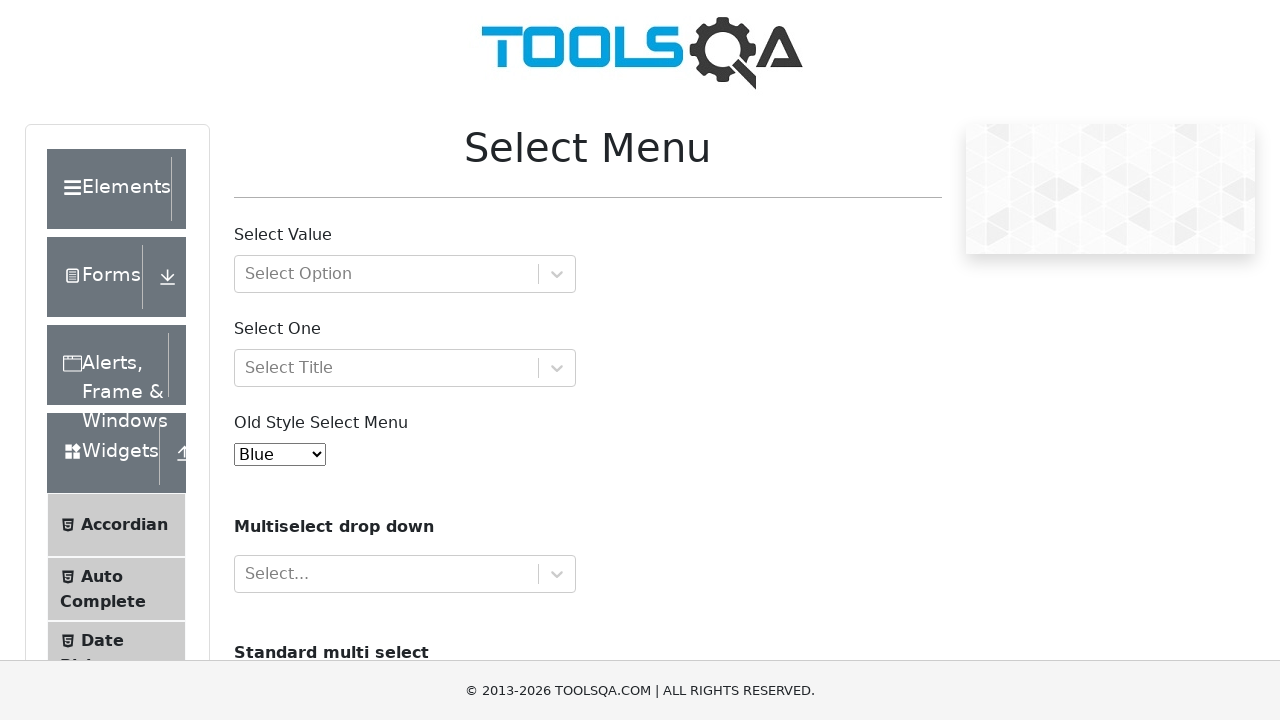